Verifies the American Funds advisor homepage loads successfully by navigating to the page and waiting for the page content to be present.

Starting URL: https://www.americanfunds.com/advisor

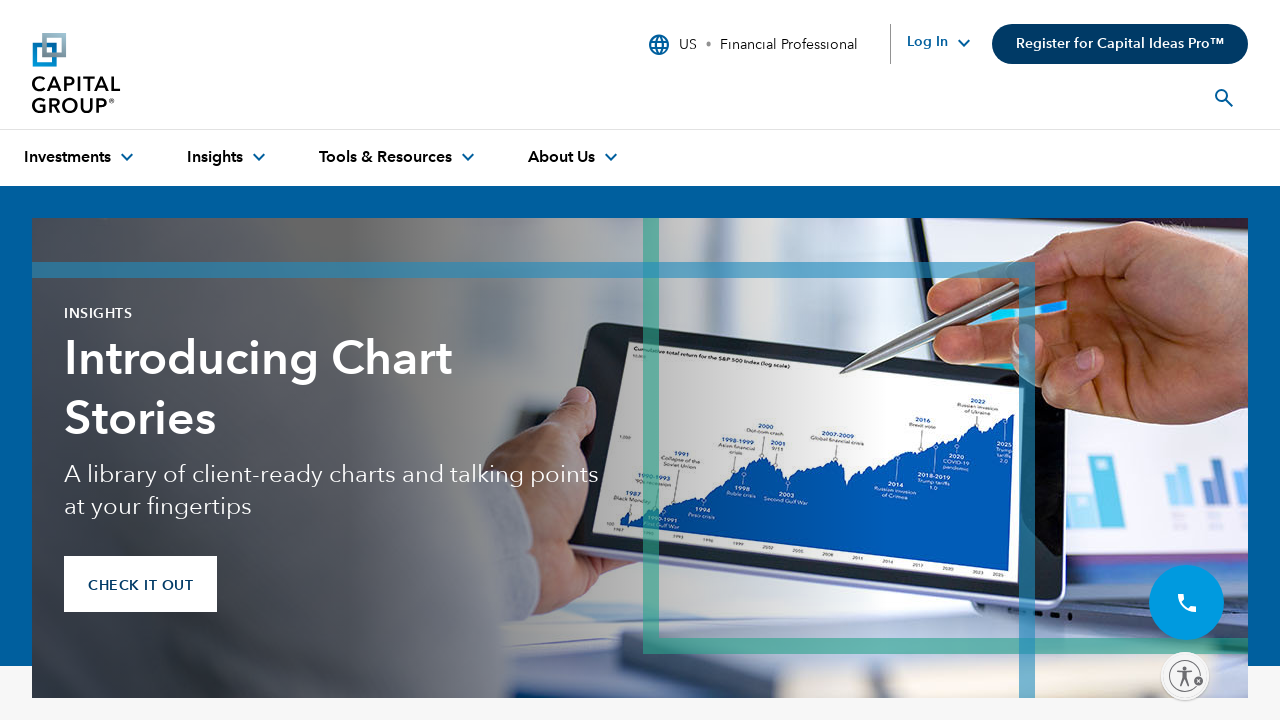

Navigated to American Funds advisor homepage at https://www.americanfunds.com/advisor
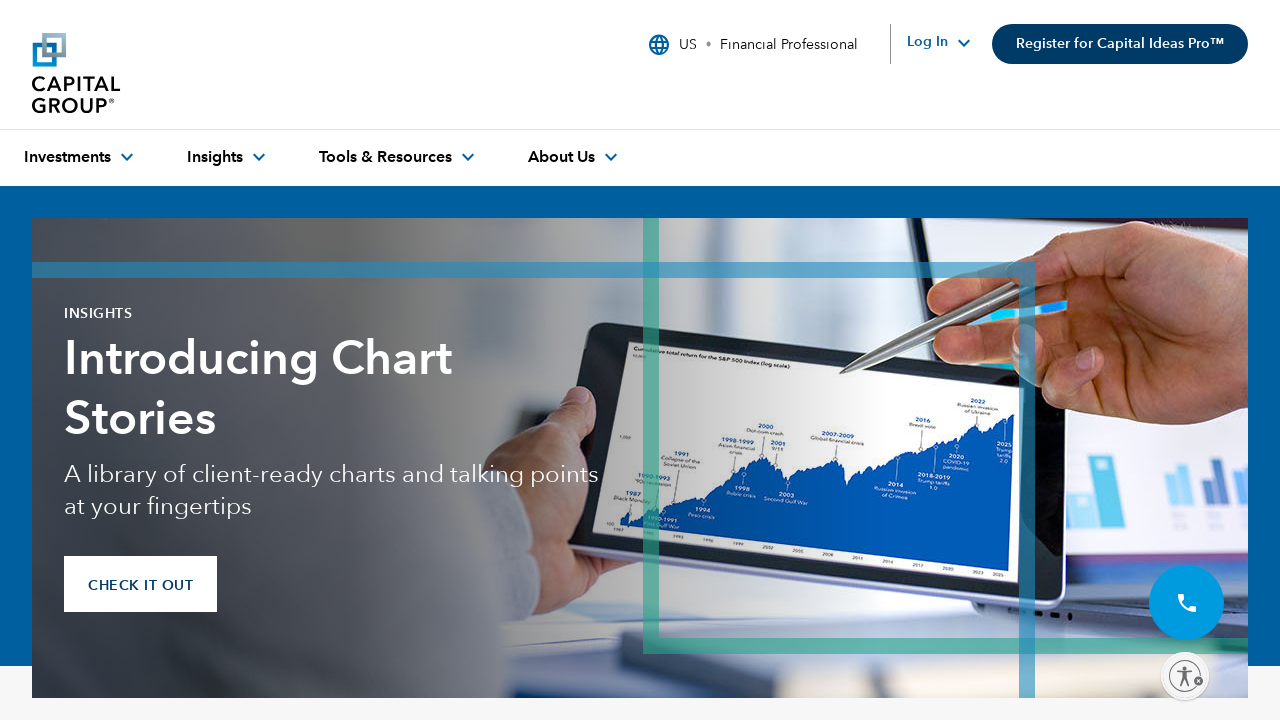

Page DOM content loaded
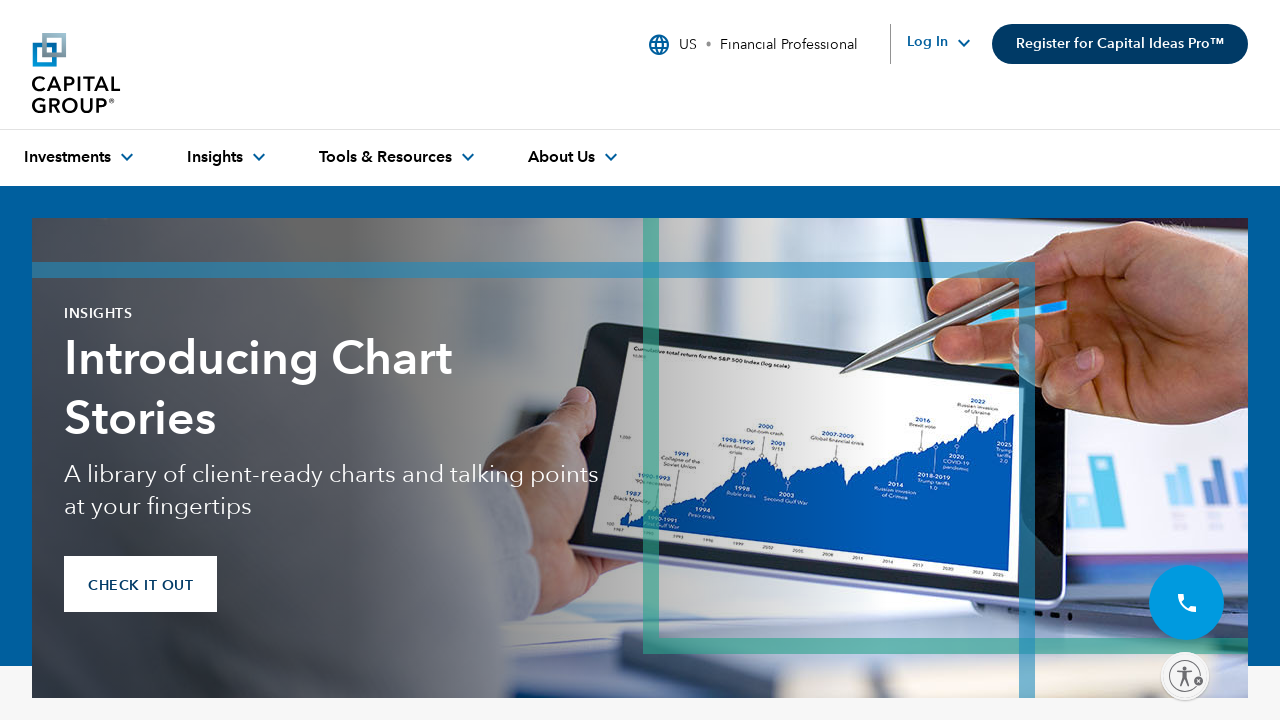

Page body element is present, confirming homepage loaded successfully
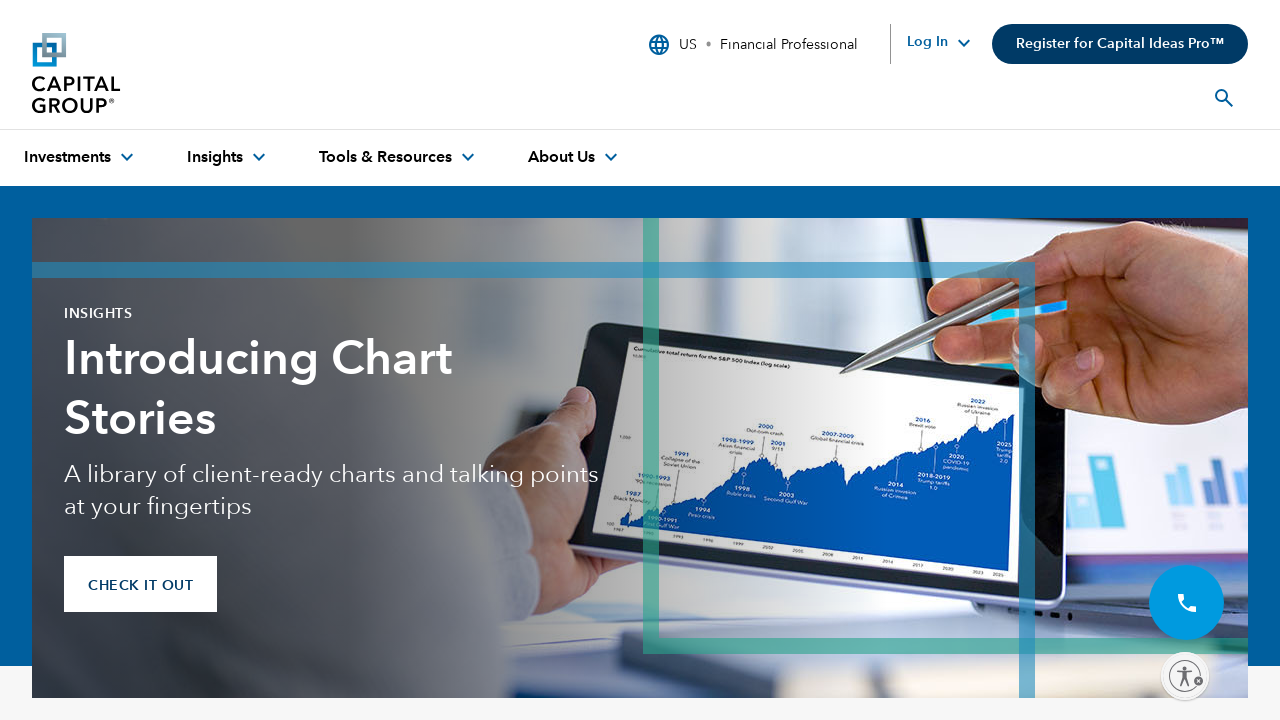

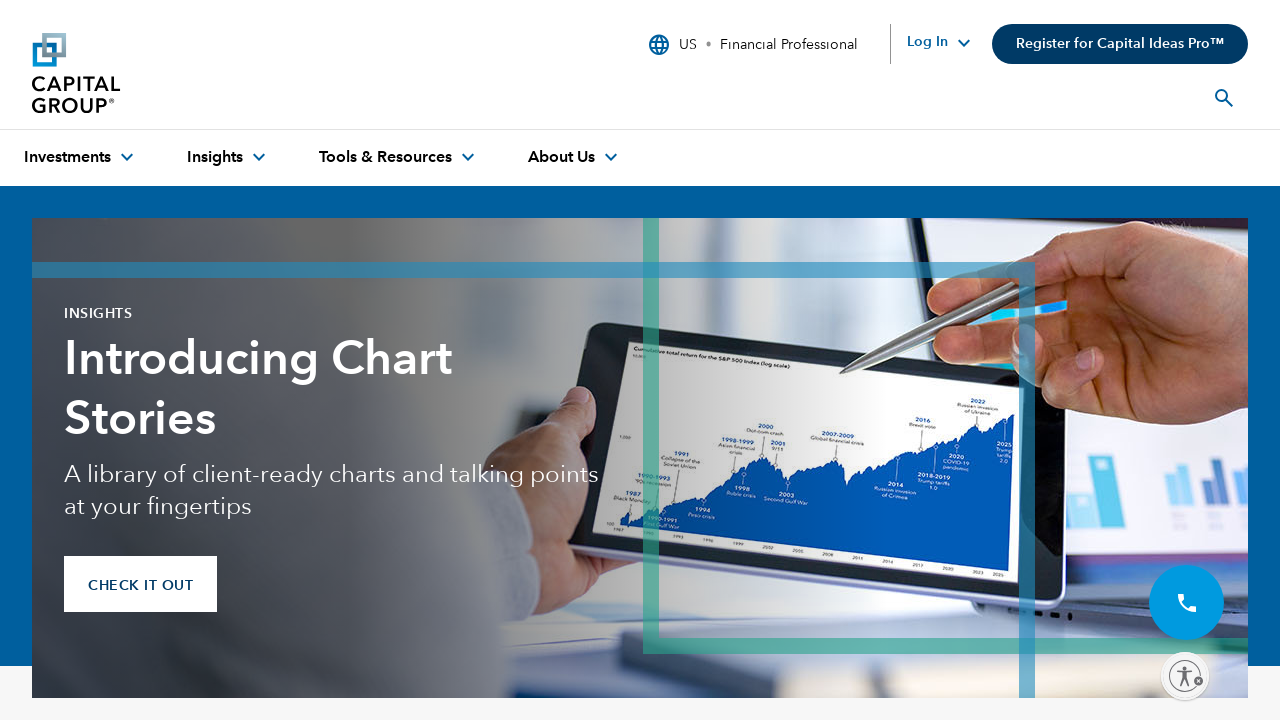